Tests opening a new browser window, navigating to a different page in that window, and verifying that two window handles exist

Starting URL: https://the-internet.herokuapp.com/windows

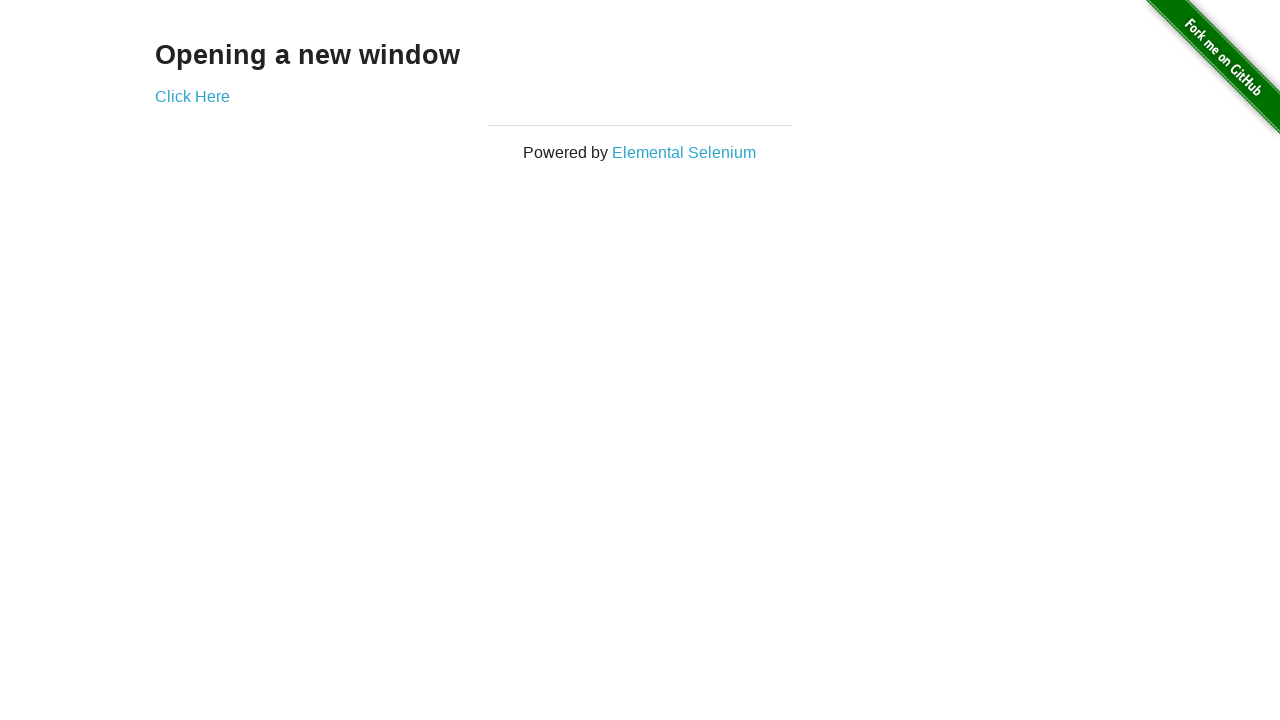

Opened a new browser window
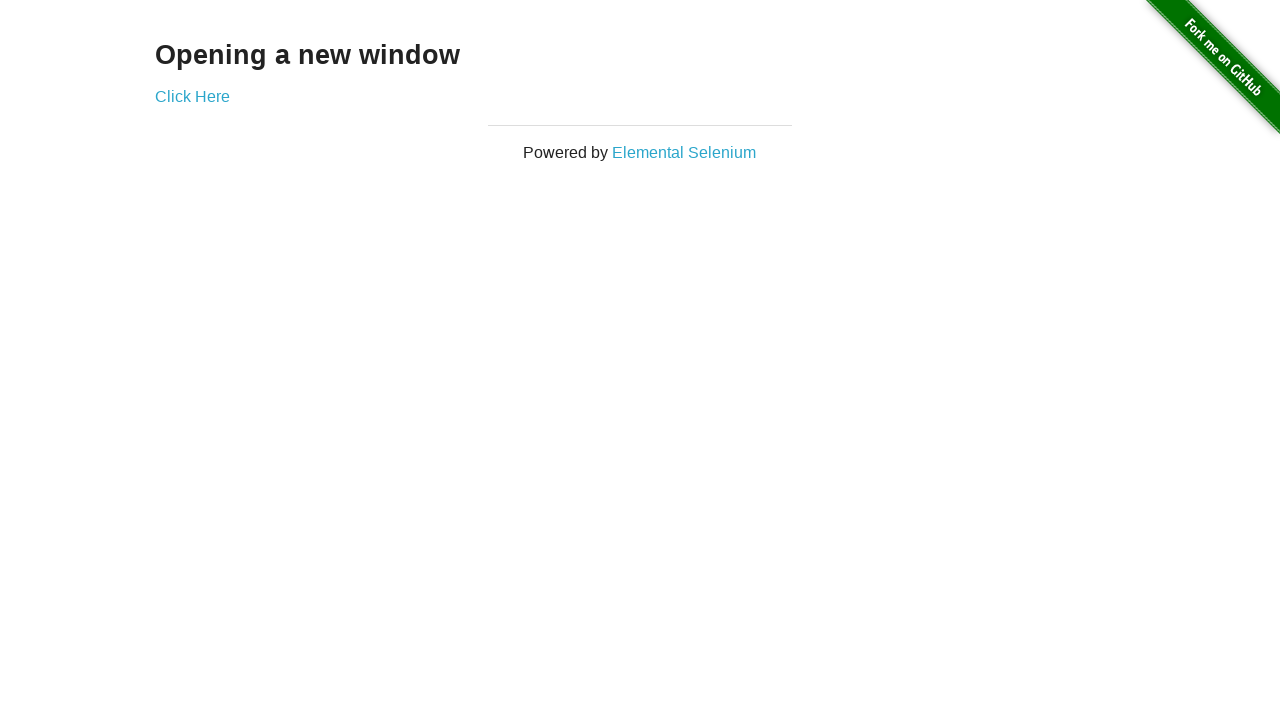

Navigated new window to typos page
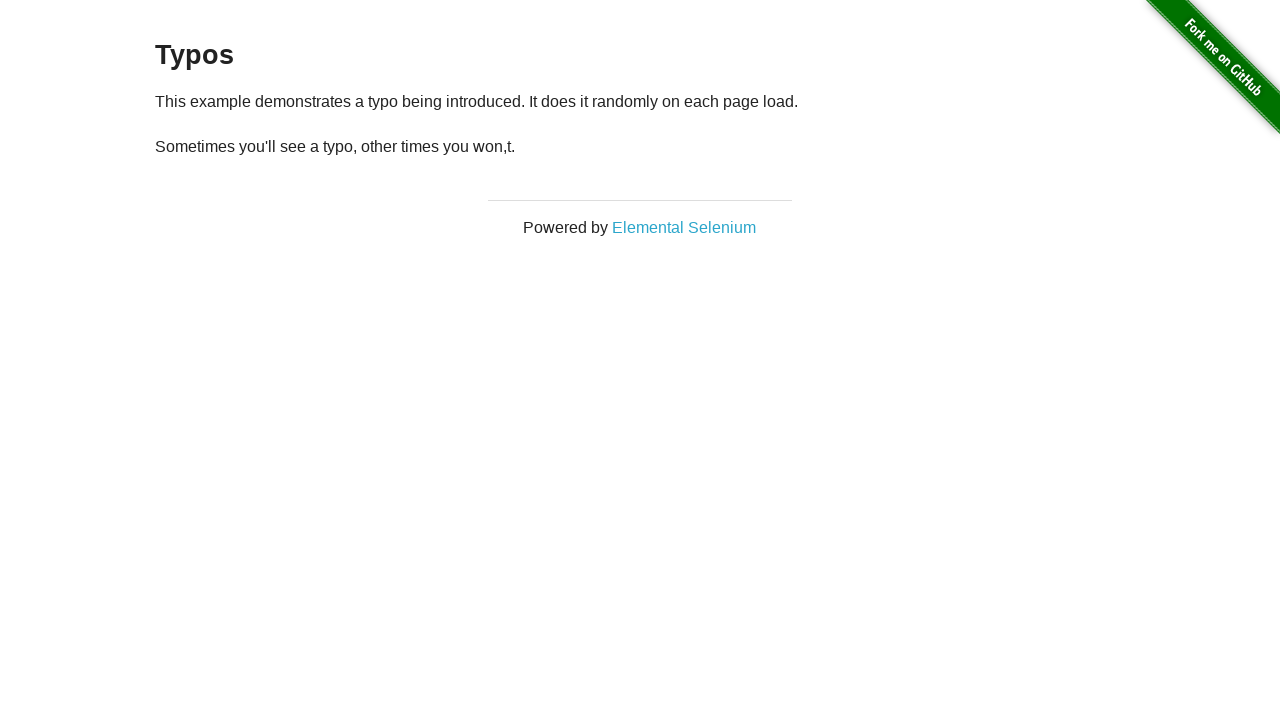

Verified two window handles exist (2 pages open)
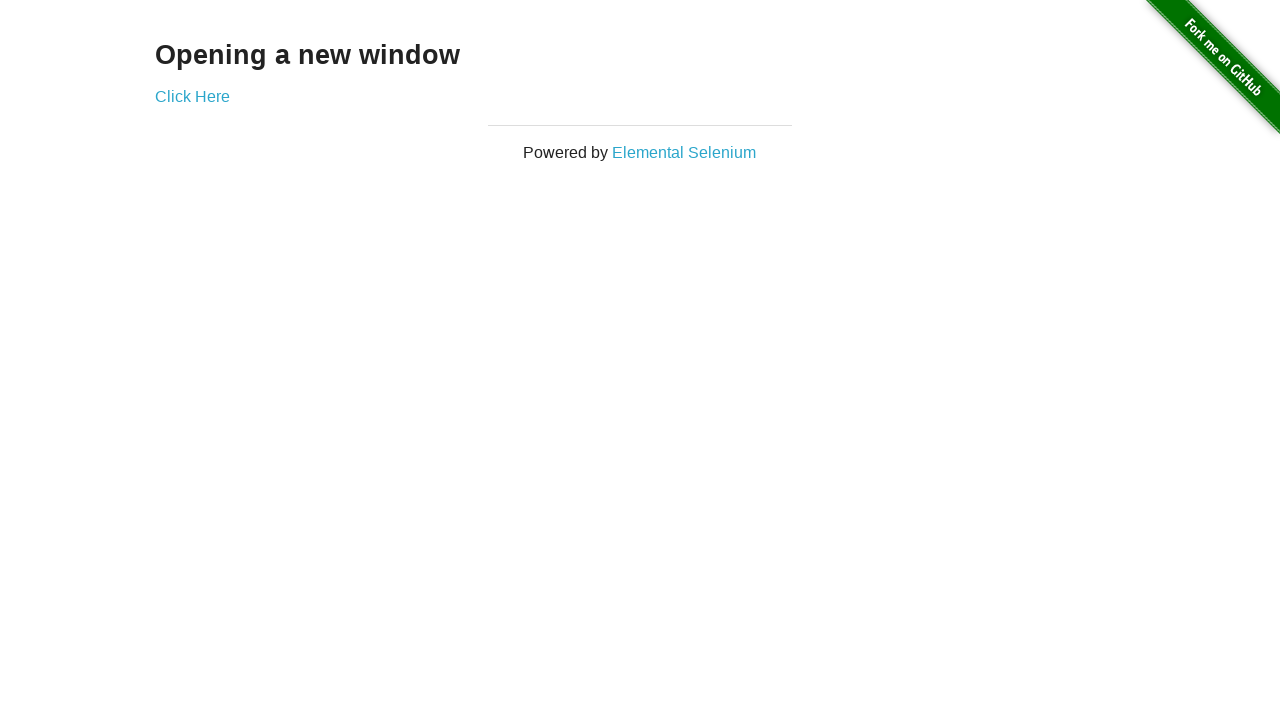

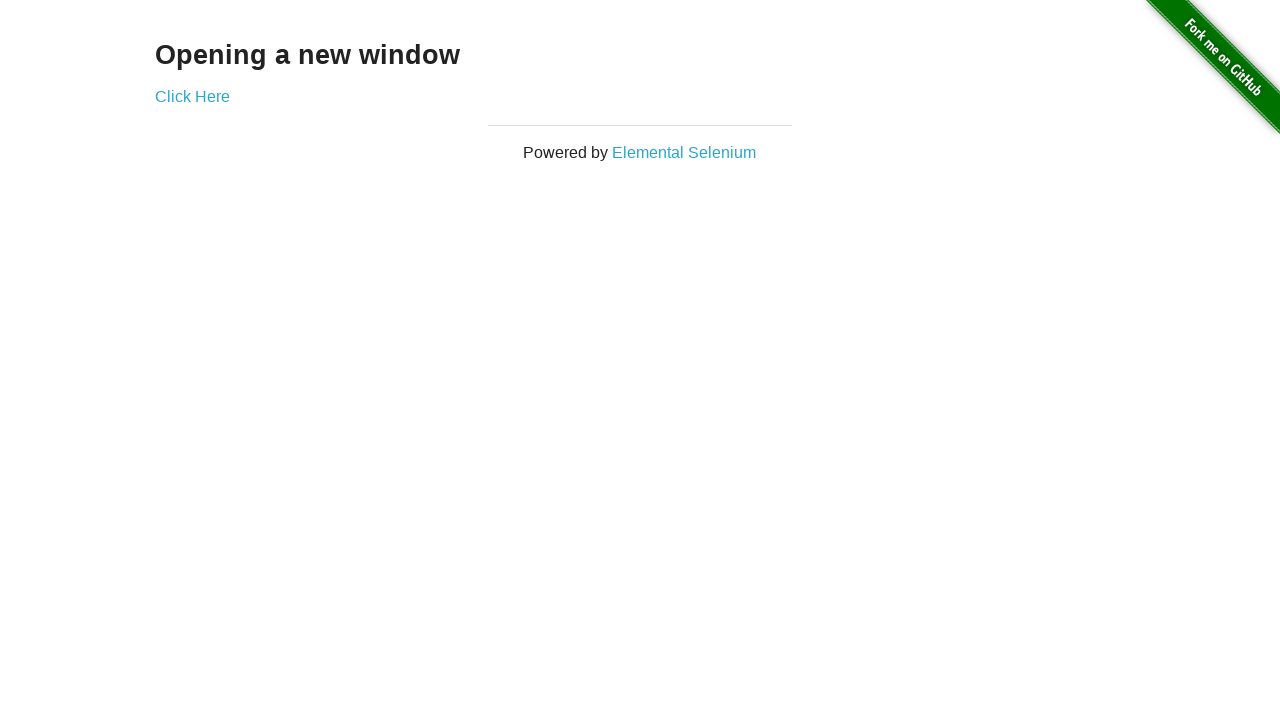